Verifies the locators page displays correct heading texts and that buttons are enabled/clickable

Starting URL: https://acctabootcamp.github.io/site/examples/locators

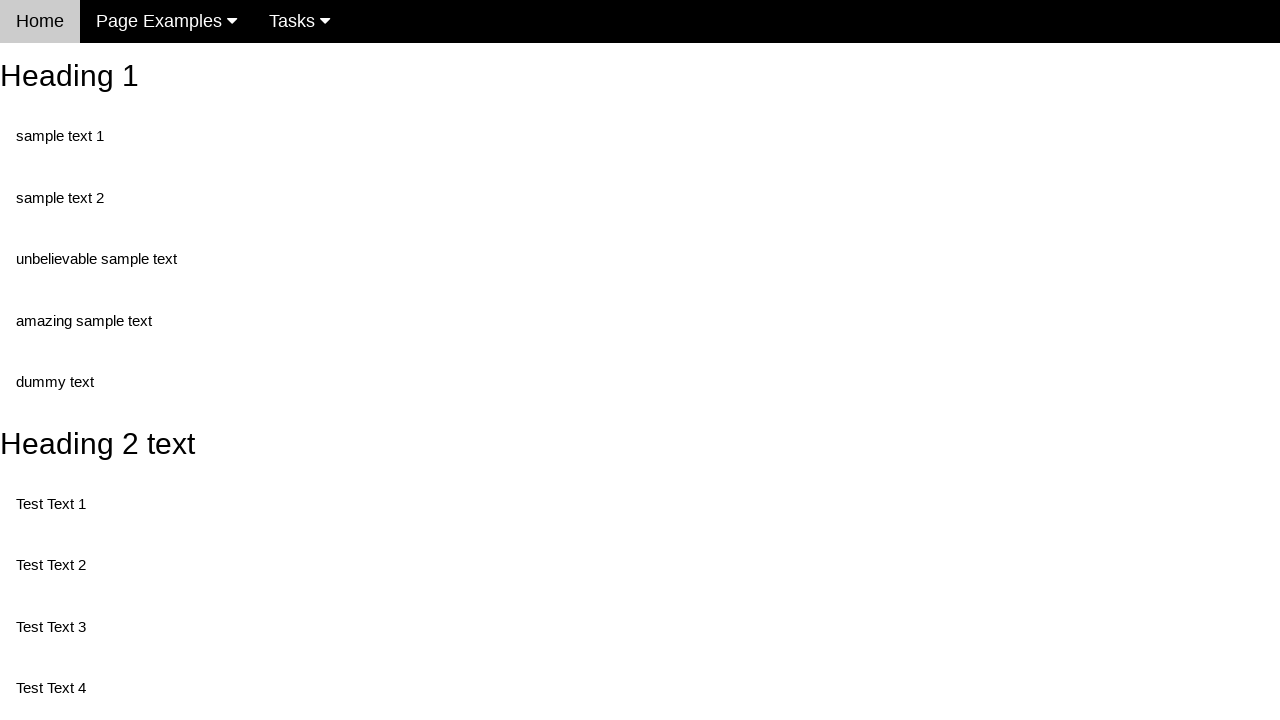

Navigated to locators page
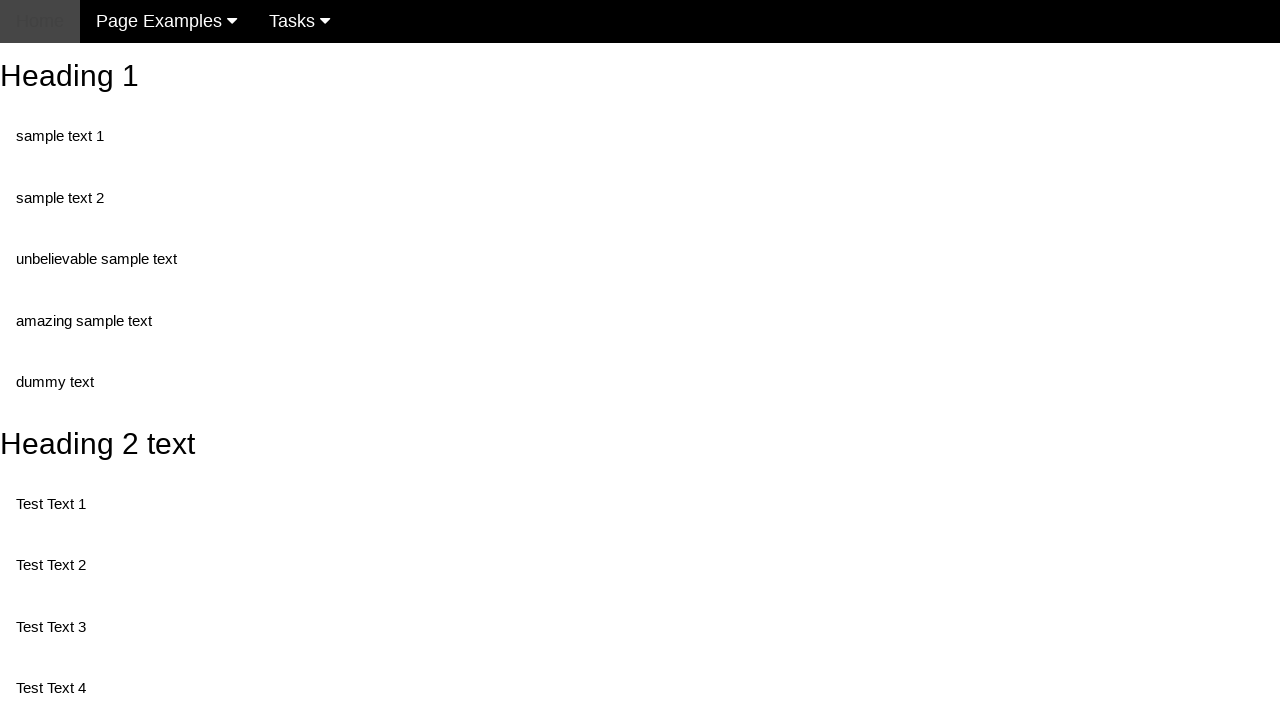

Retrieved text content of heading 1
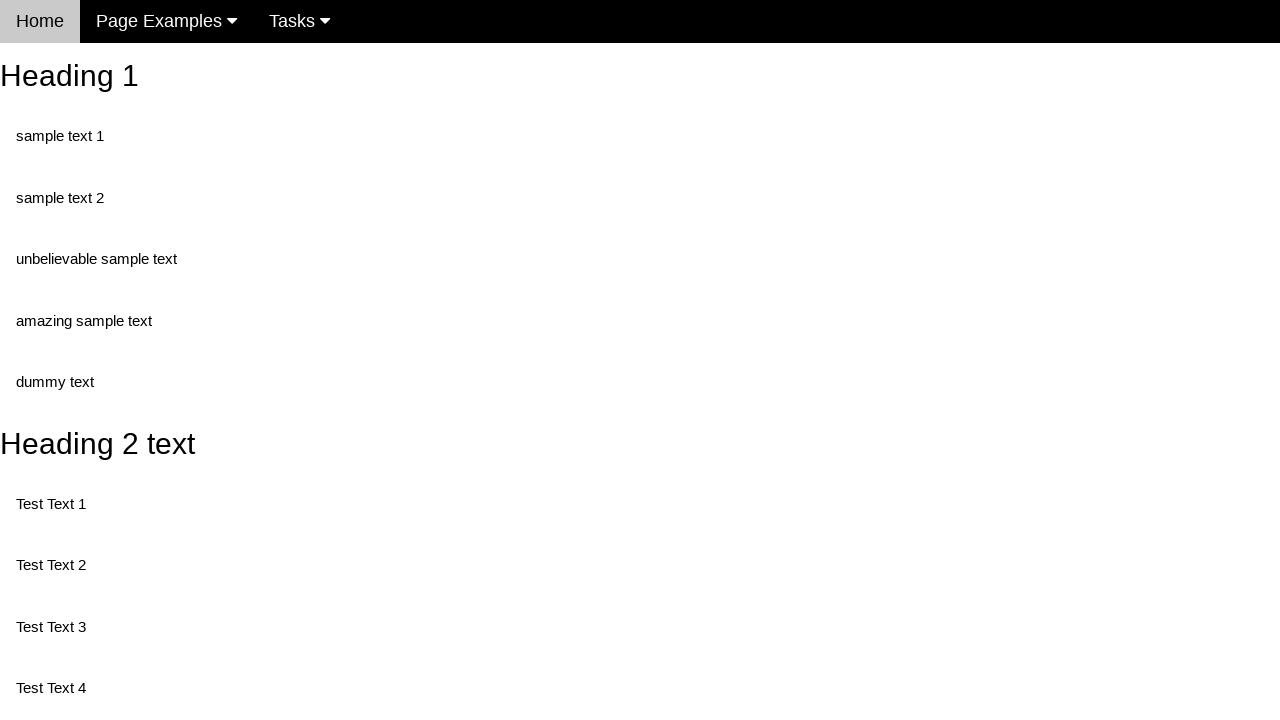

Verified heading 1 displays 'Heading 1'
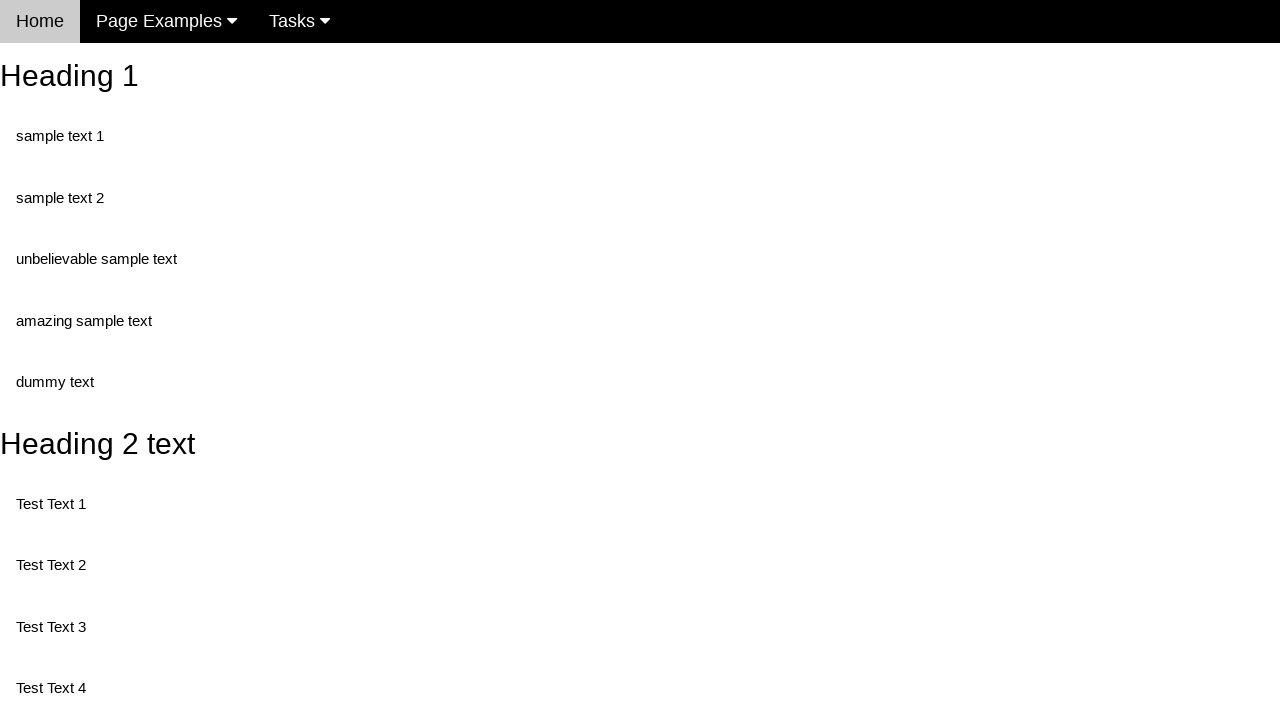

Retrieved text content of heading 2
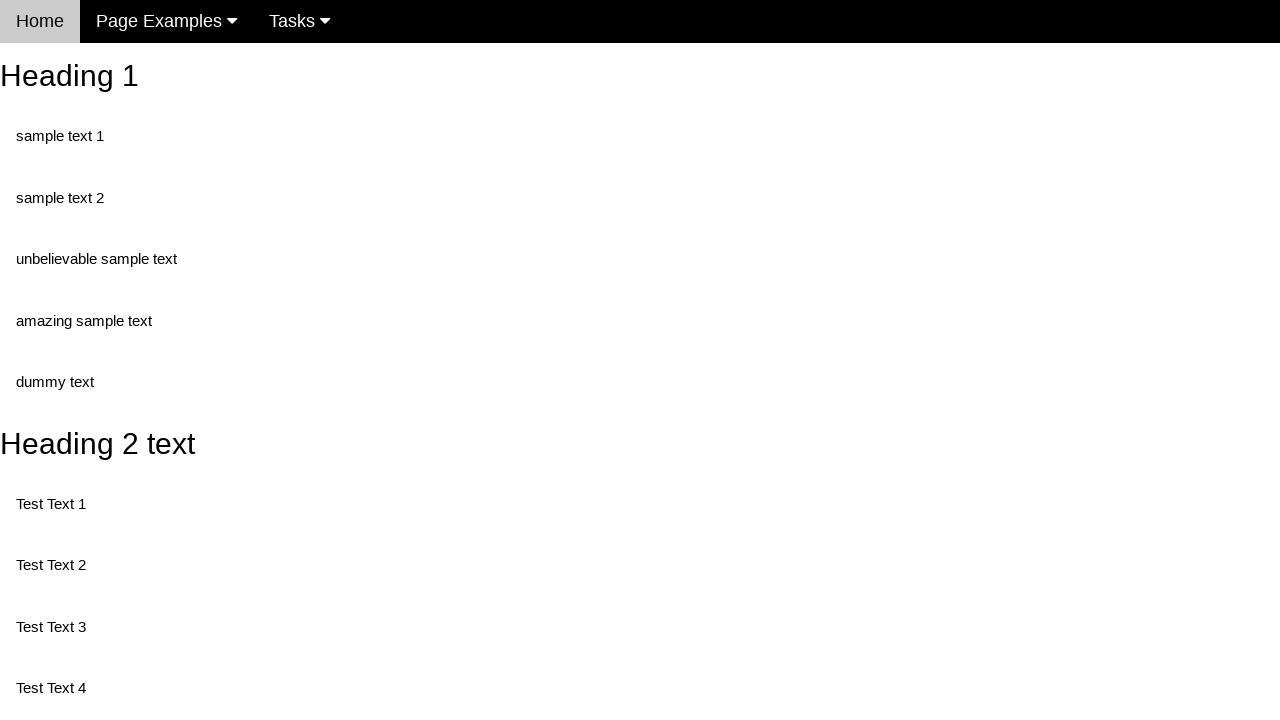

Verified heading 2 displays 'Heading 2 text'
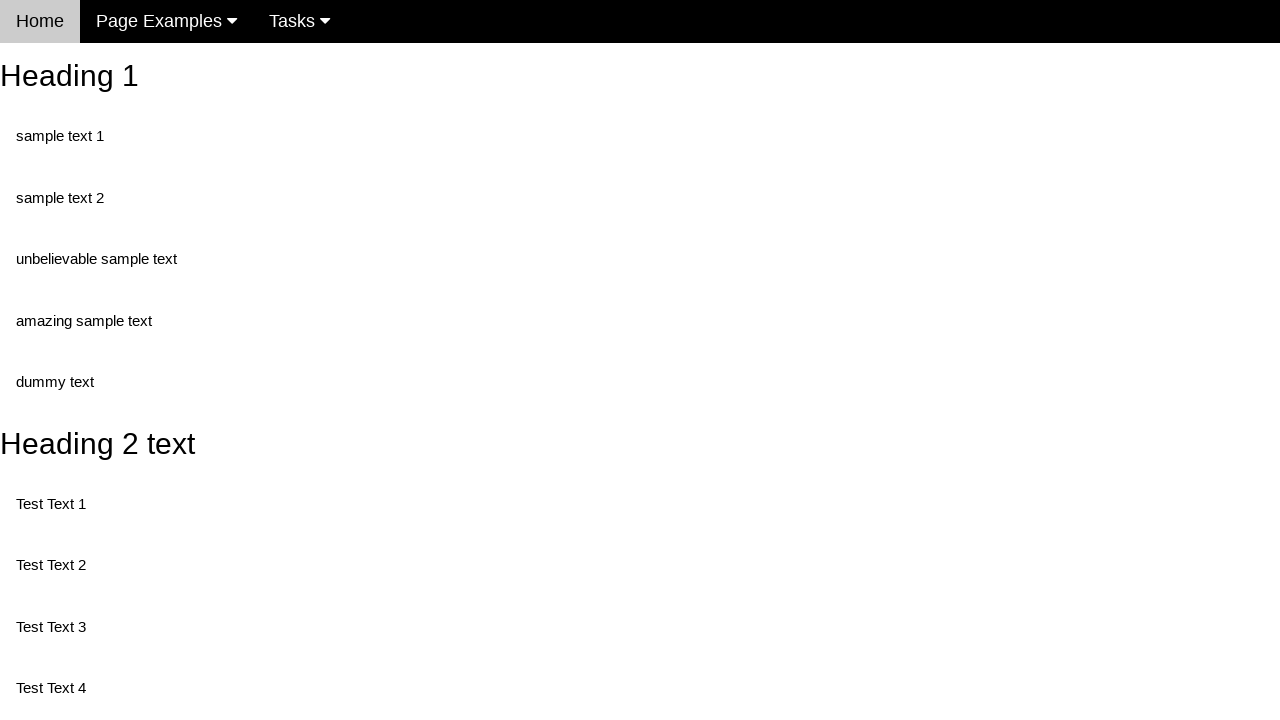

Verified first button is enabled
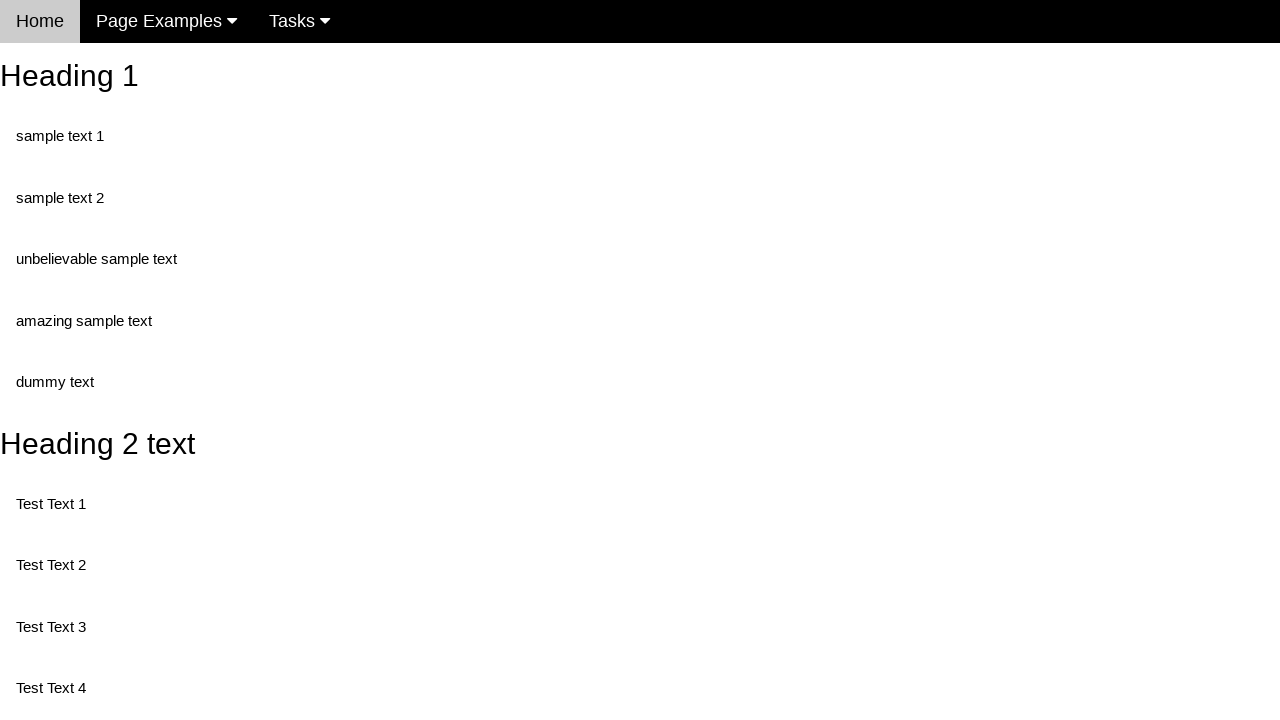

Verified second button is enabled
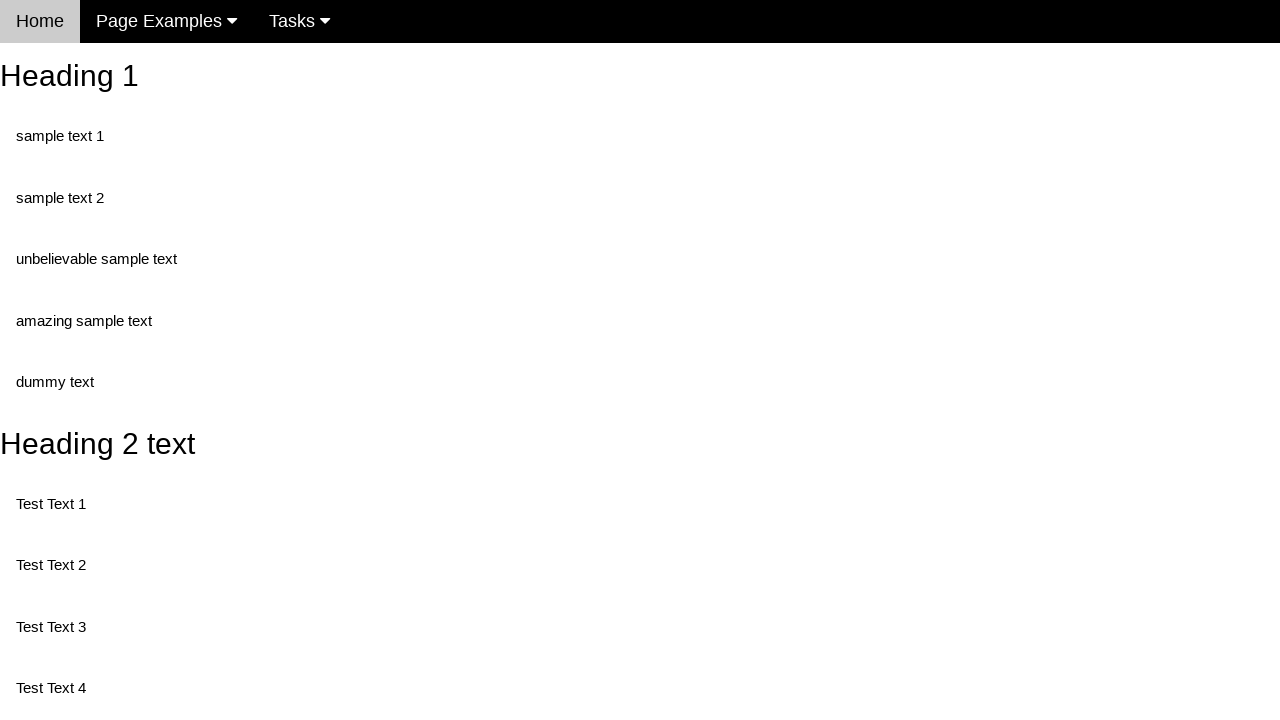

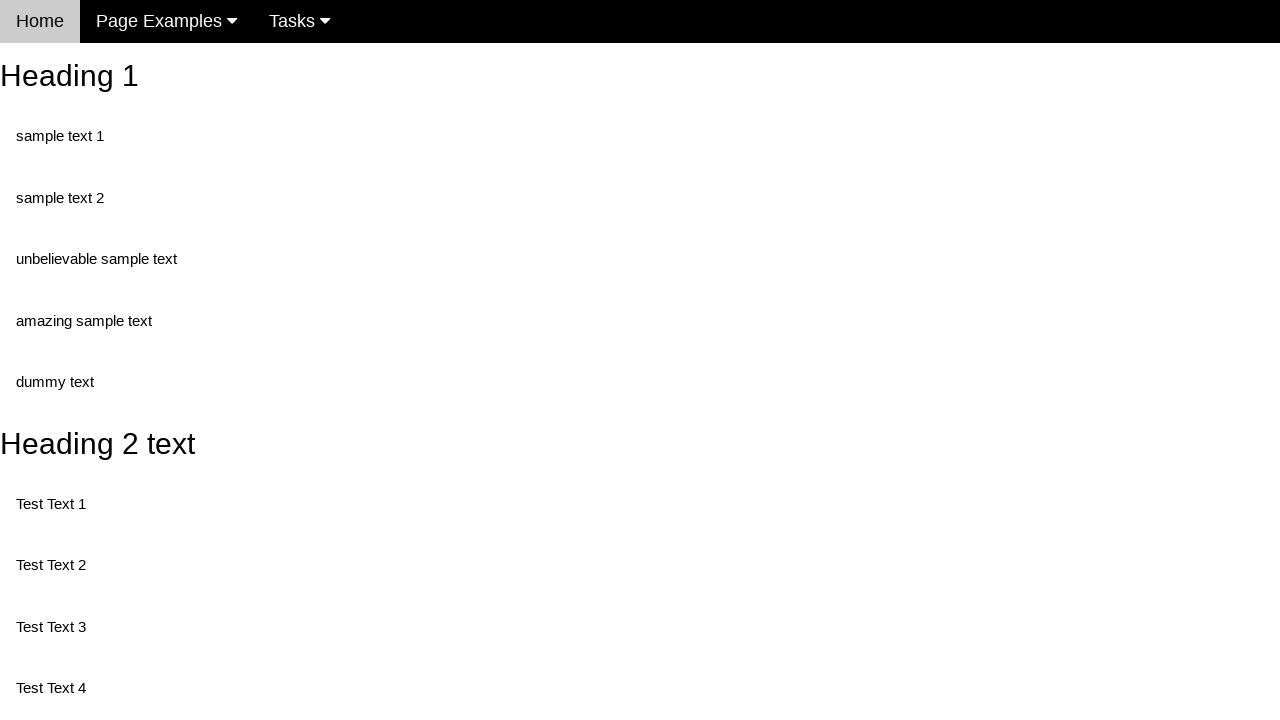